Tests multi-window handling by opening Gmail help links in new tabs, switching between them, and interacting with elements in each tab

Starting URL: https://gmail.com

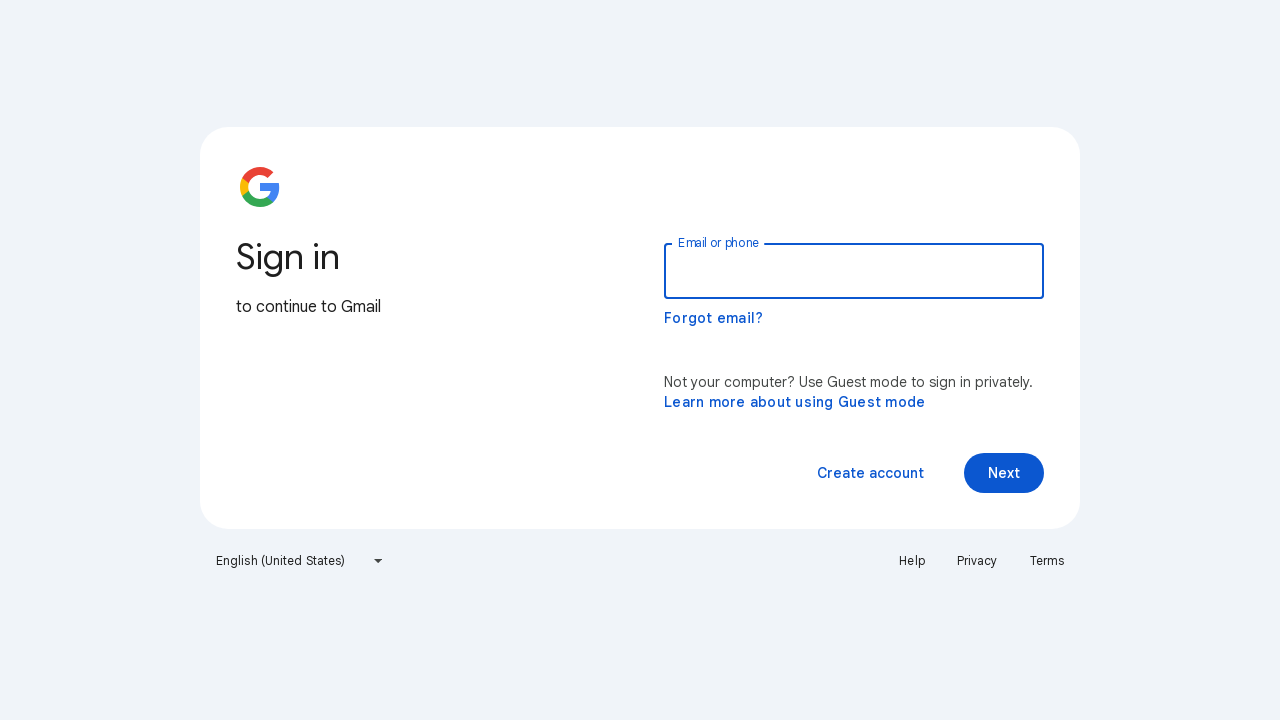

Clicked Help link to open in new tab at (912, 561) on text=Help
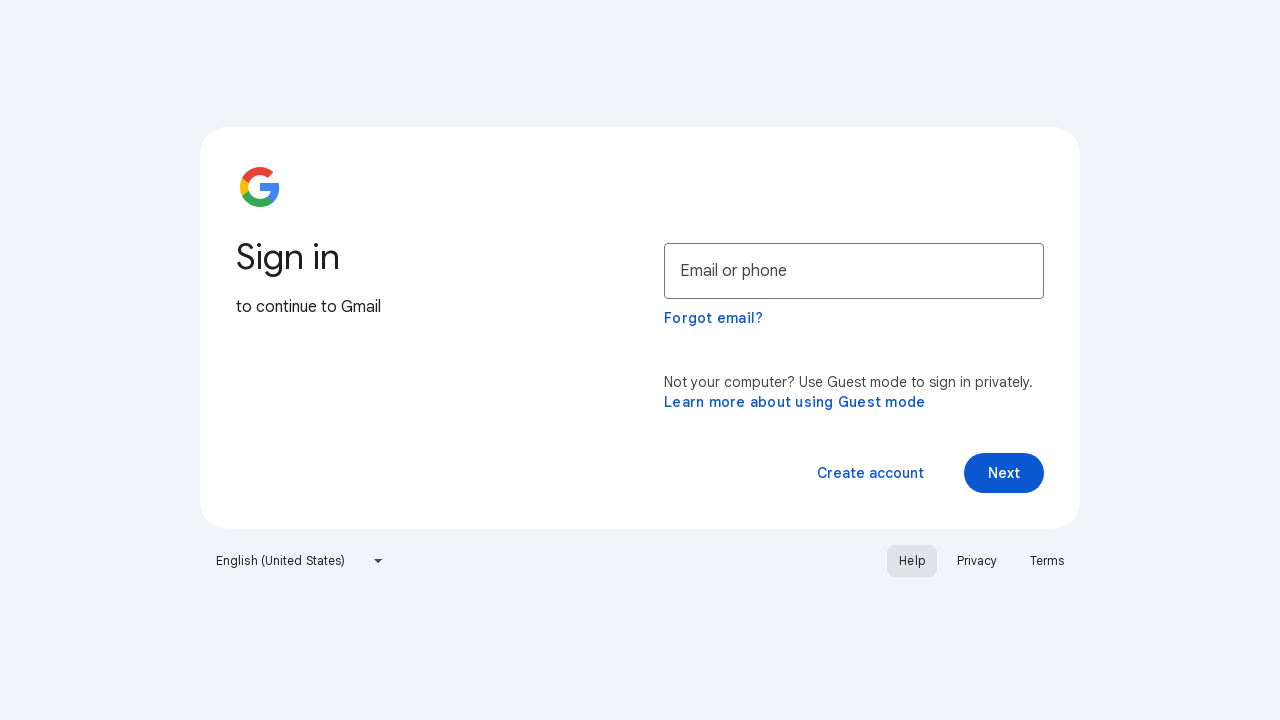

Help page loaded in new tab
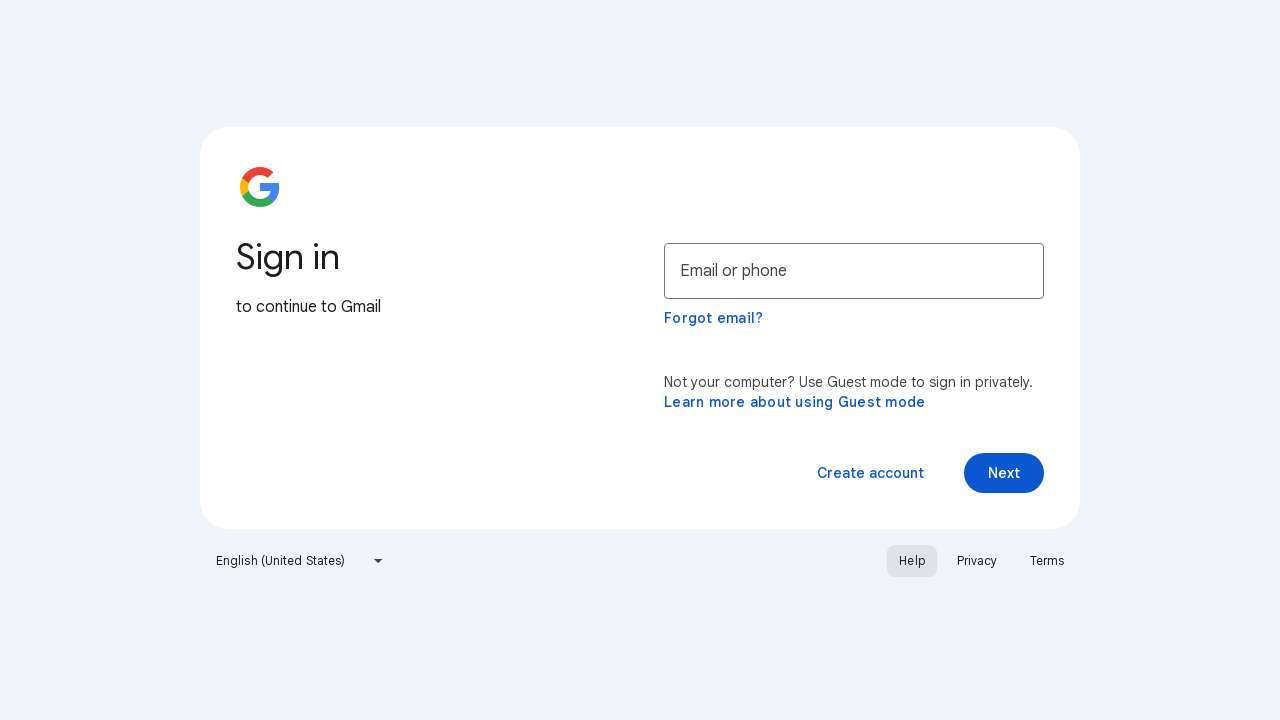

Clicked Privacy link to open in new tab at (977, 561) on text=Privacy
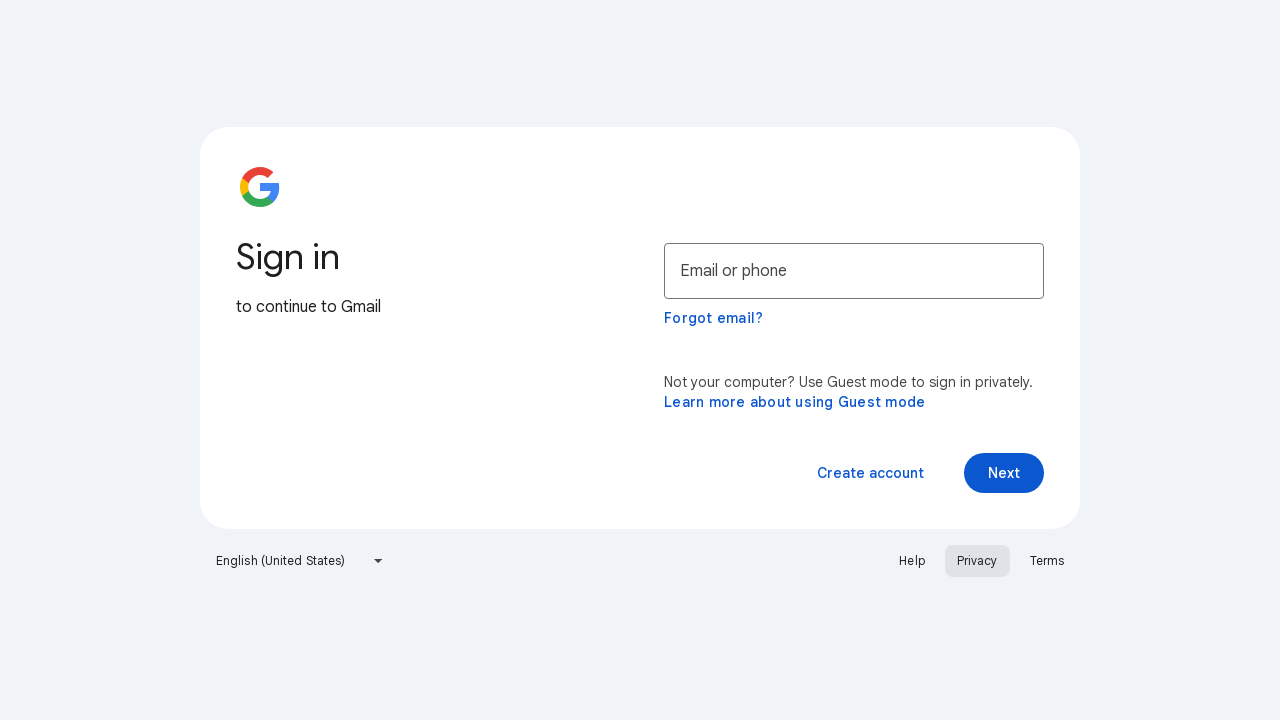

Privacy page loaded in new tab
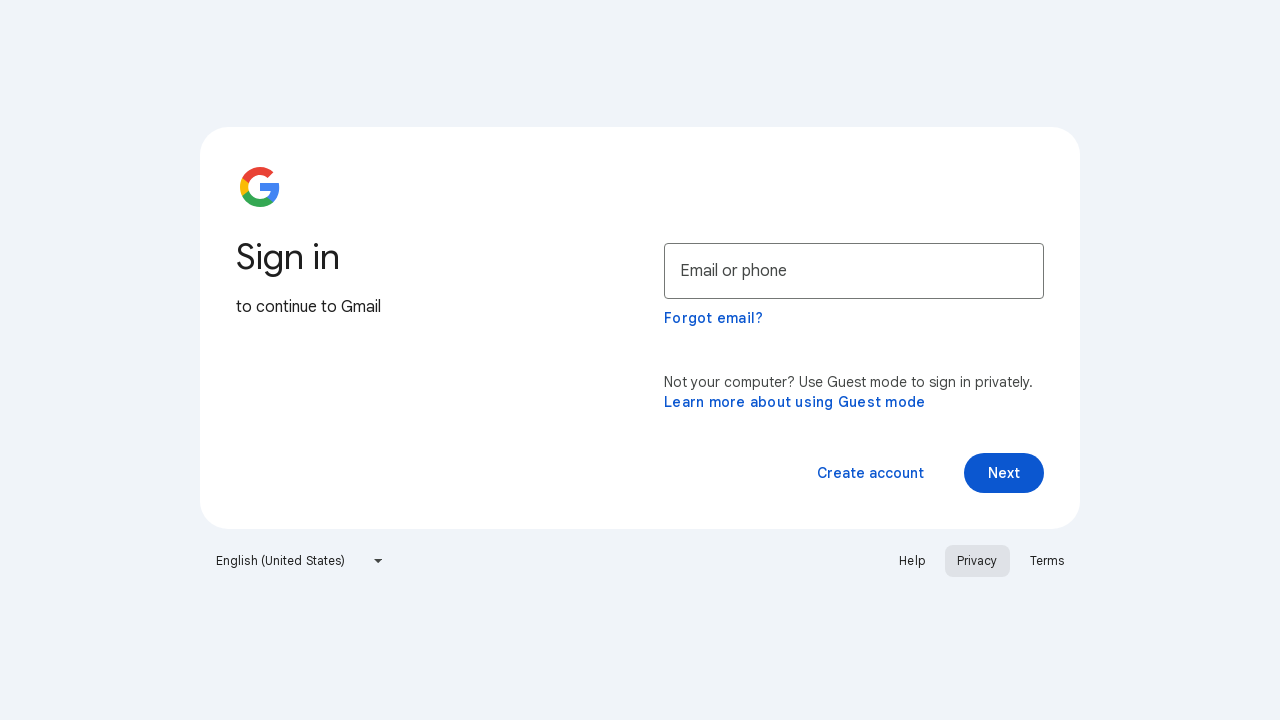

Clicked Terms link to open in new tab at (1047, 561) on text=Terms
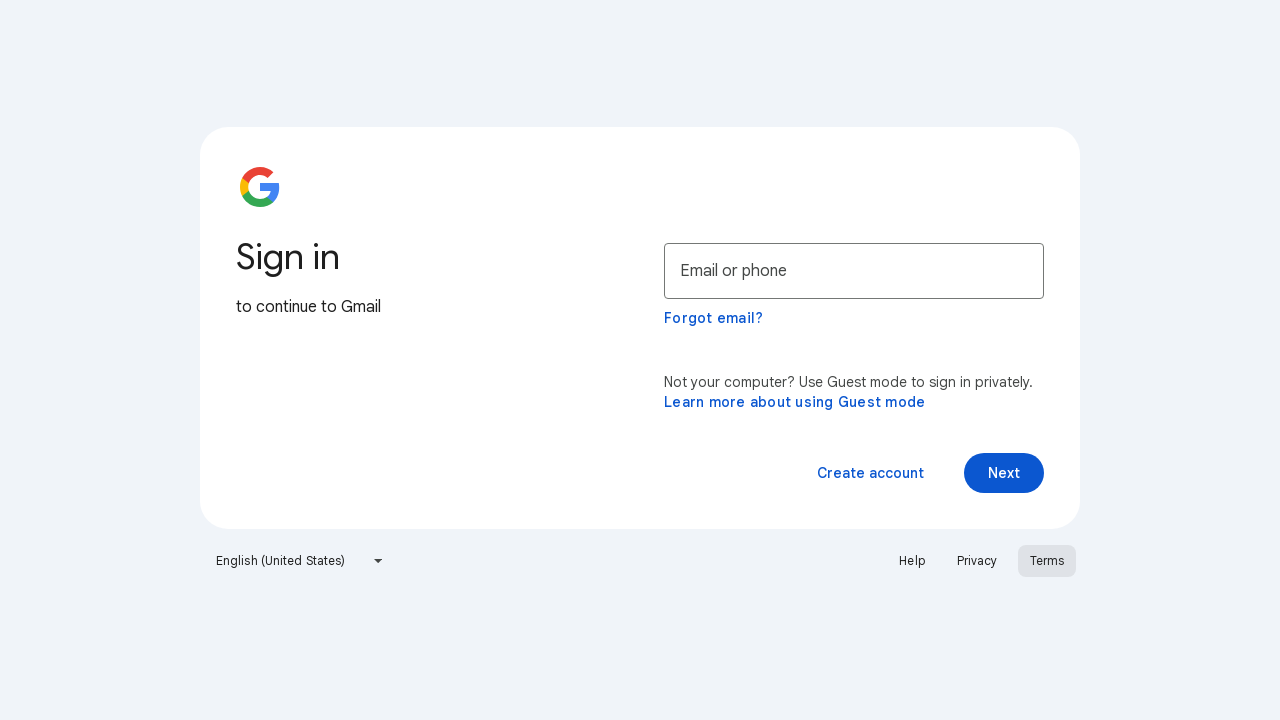

Terms page loaded in new tab
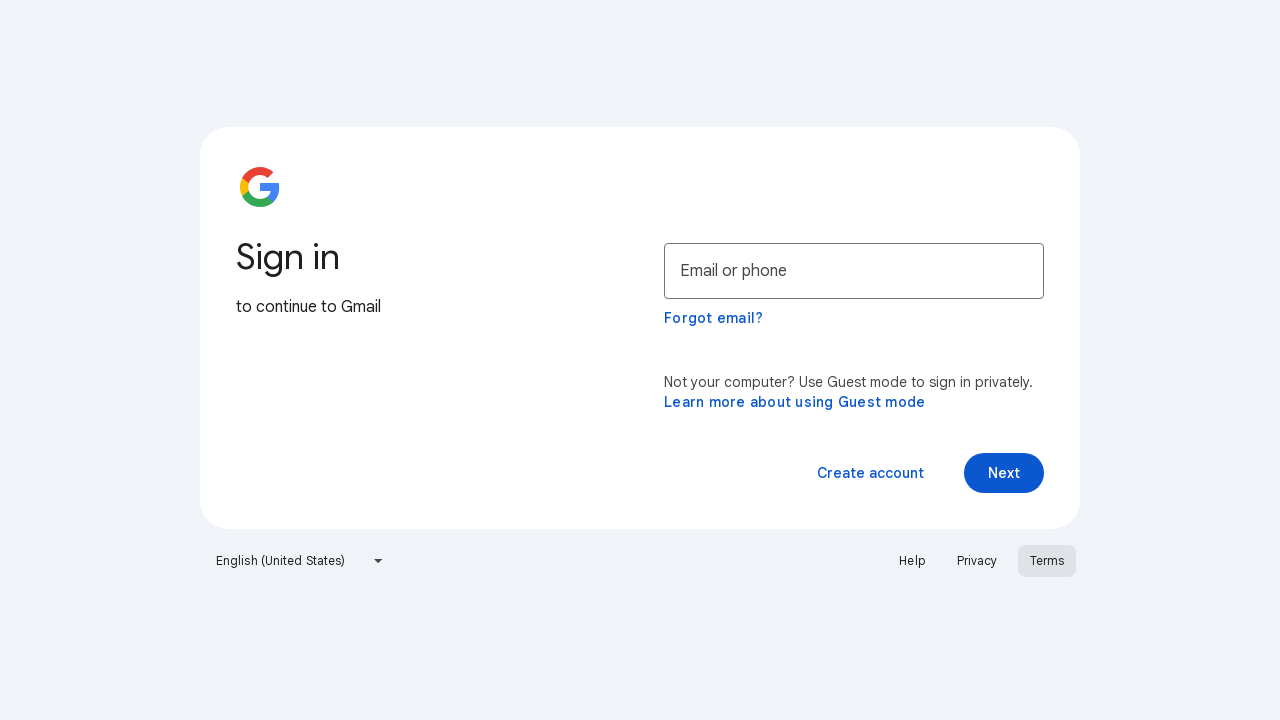

Switched to Help page tab
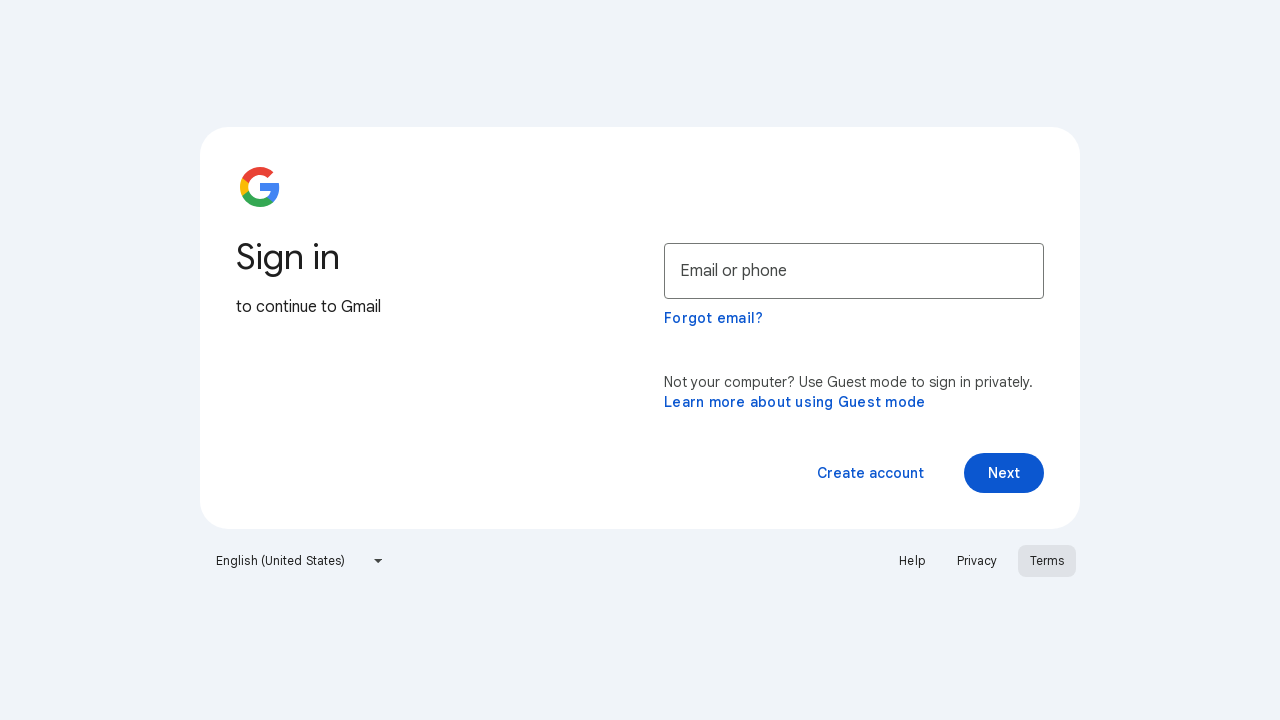

Located Community element on Help page
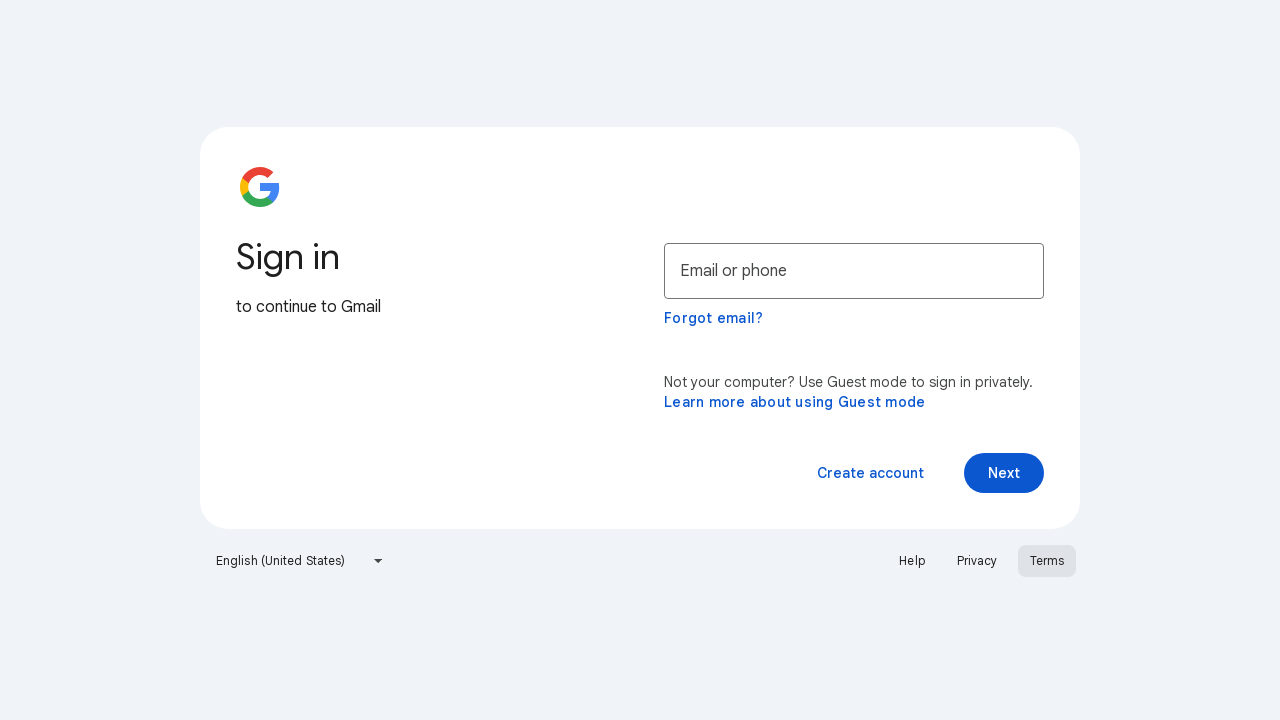

Closed Help page tab
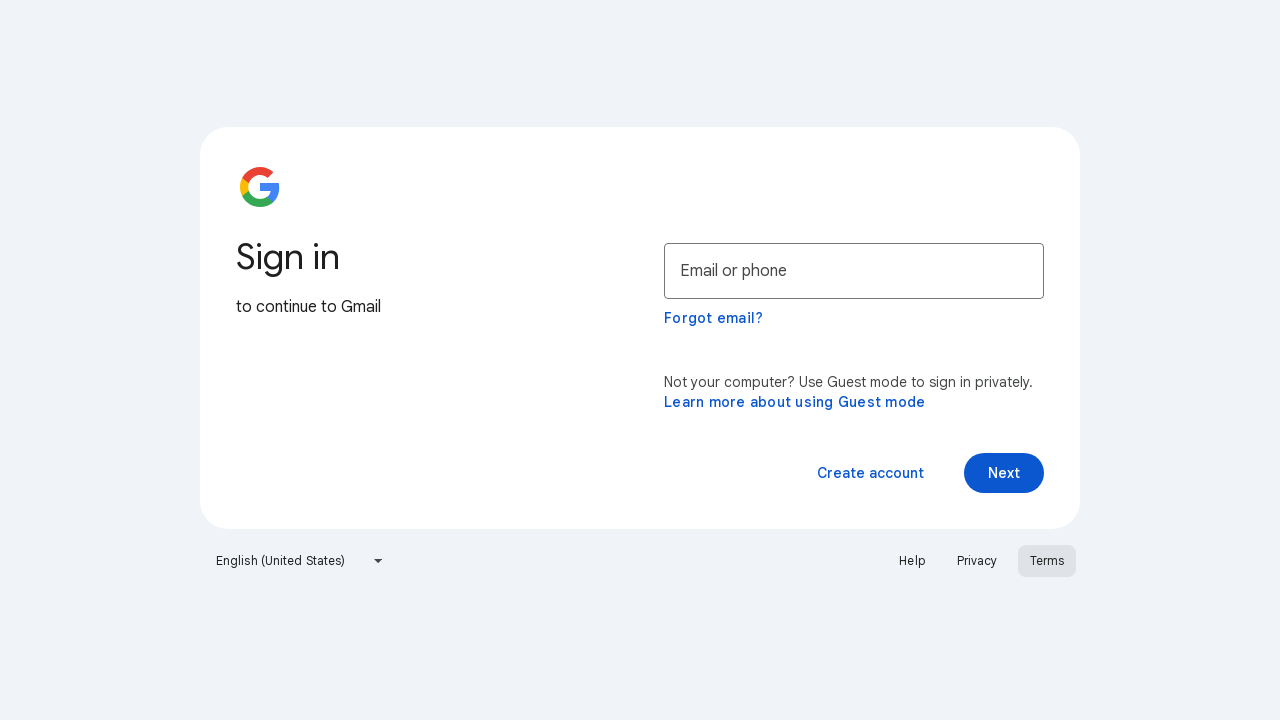

Switched to Privacy page tab
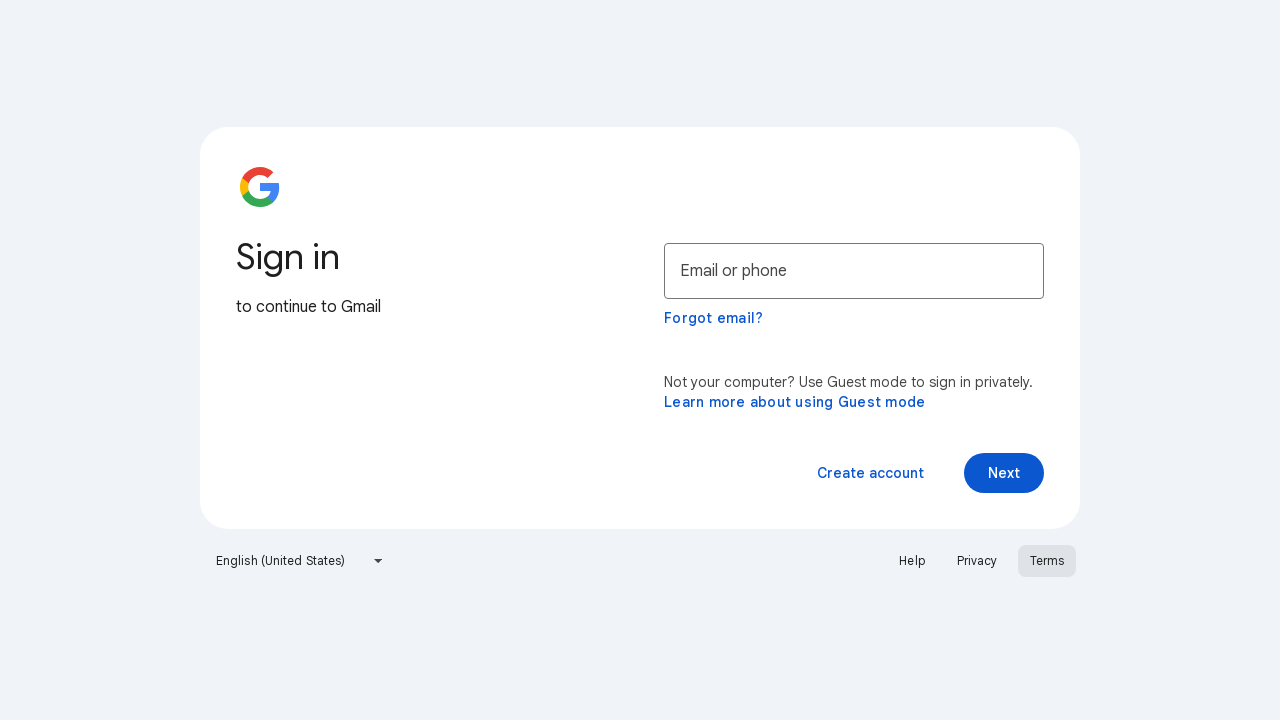

Clicked Technologies link on Privacy page at (492, 78) on text=Technologies
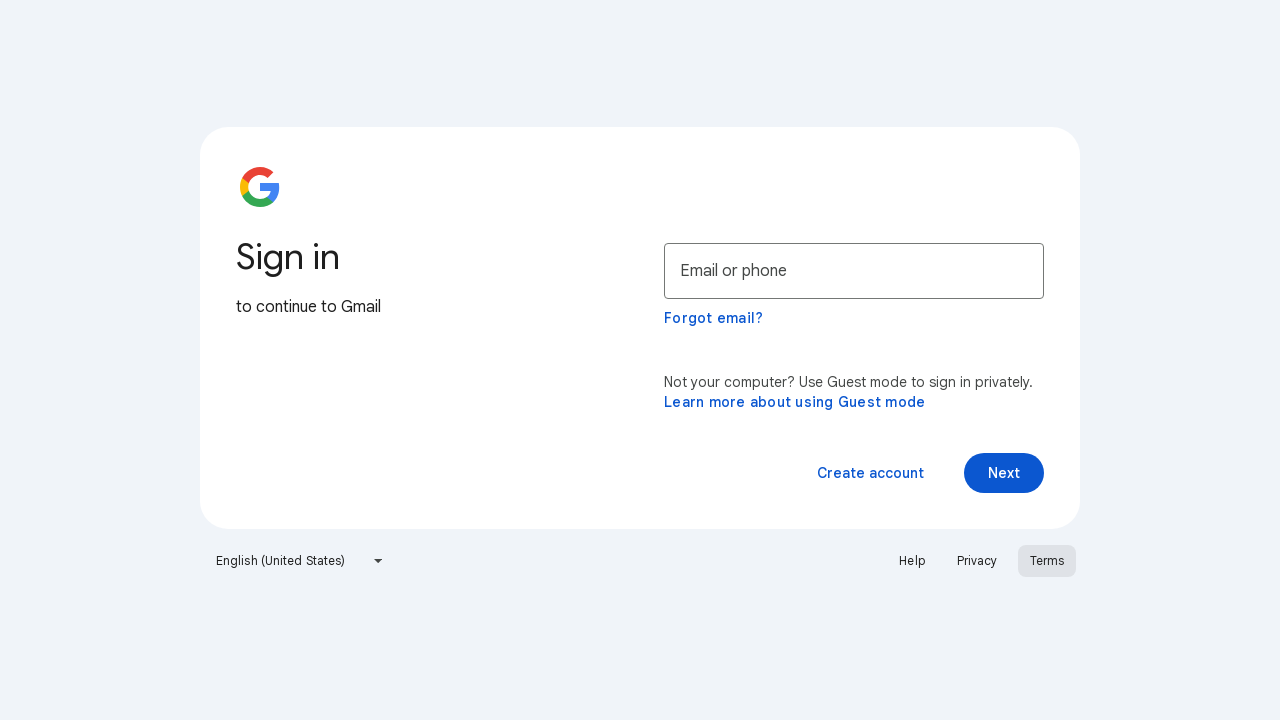

Closed Privacy page tab
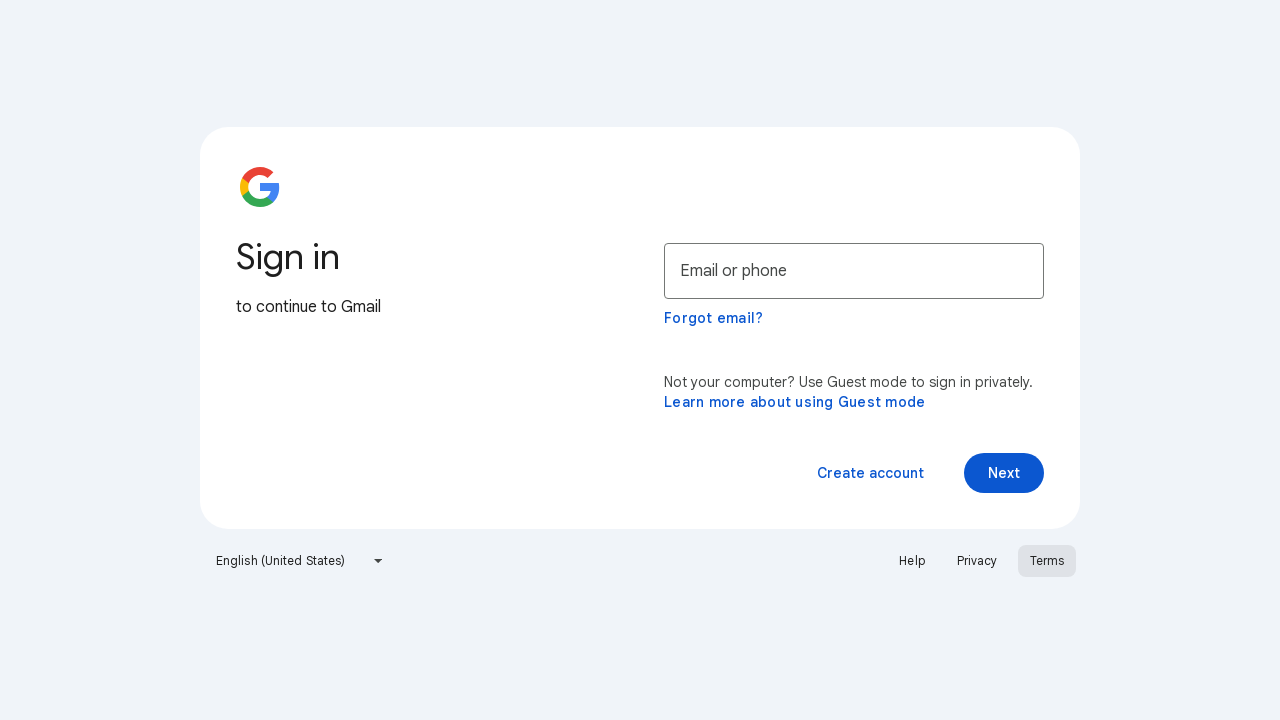

Switched to Terms page tab
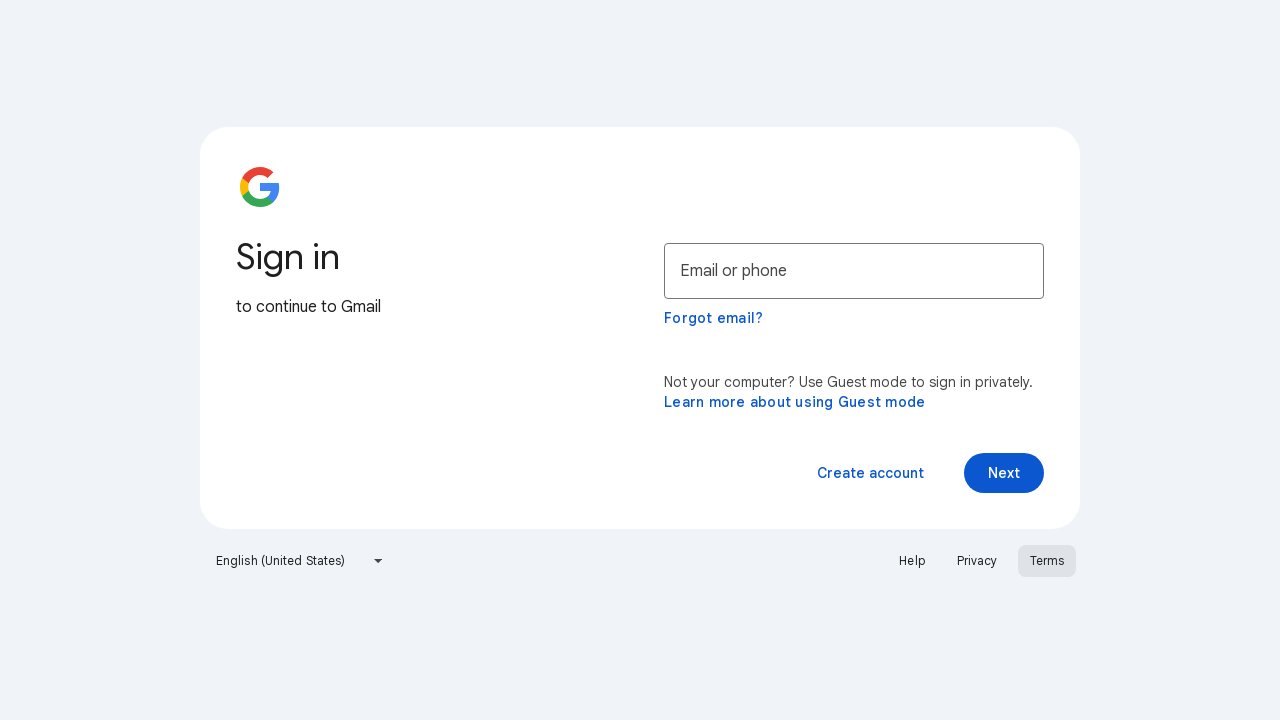

Located FAQ element on Terms page
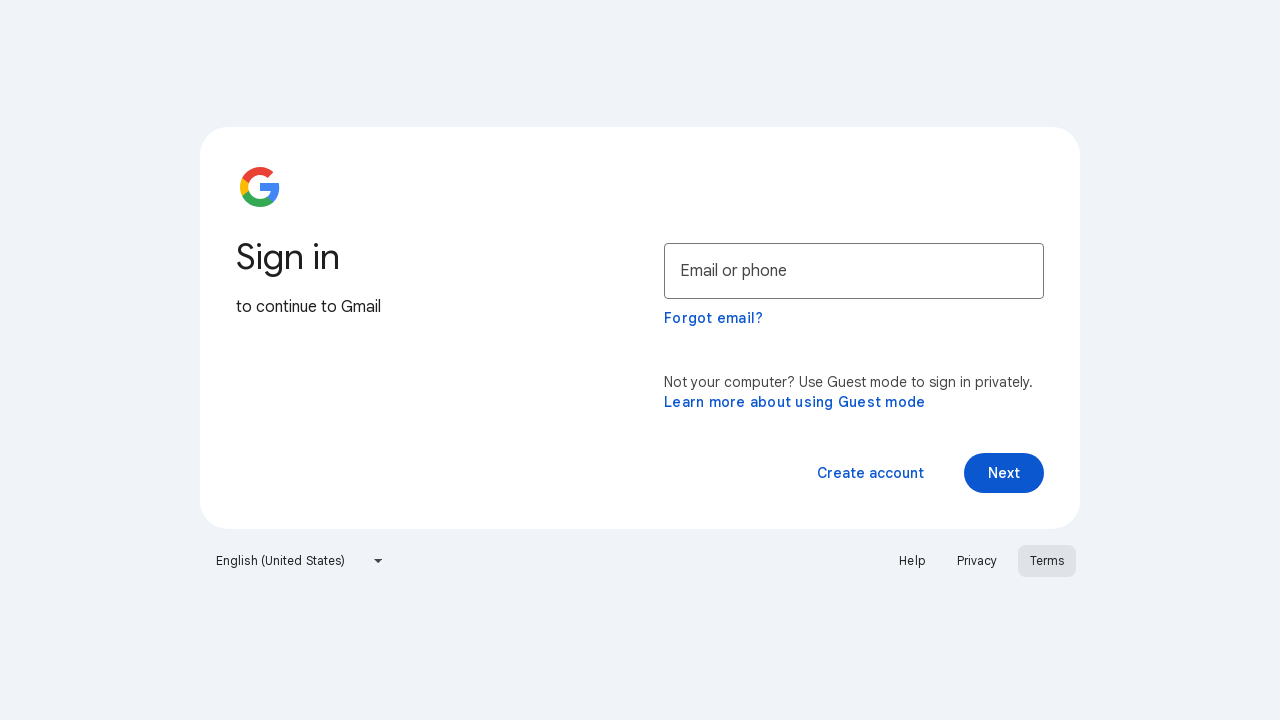

Closed Terms page tab
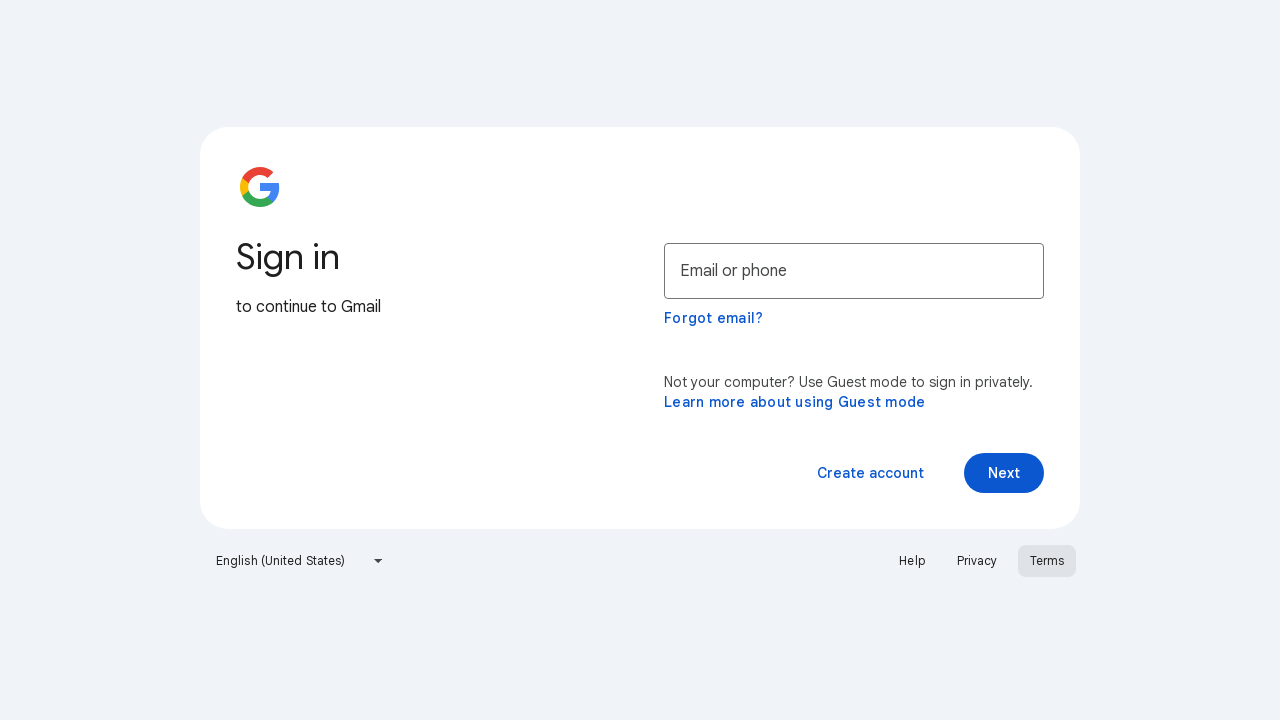

Switched back to main Gmail page
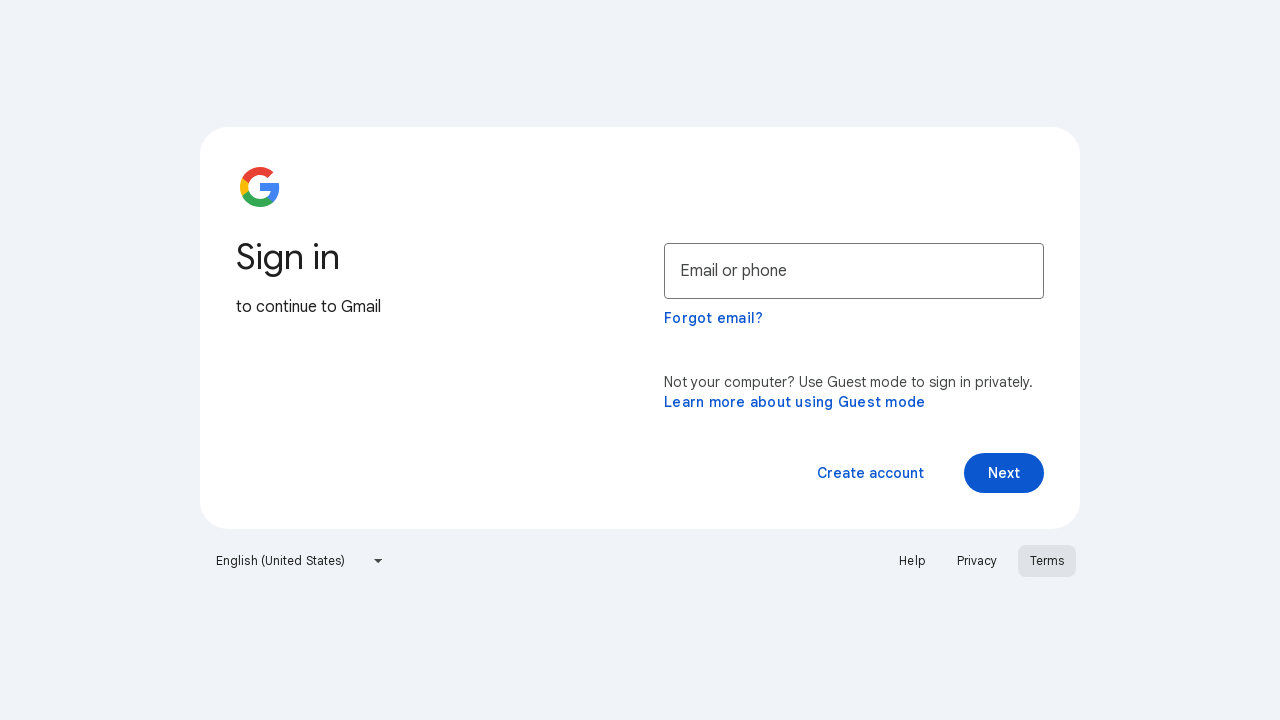

Clicked Create account button on main Gmail page at (870, 473) on span:has-text('Create account')
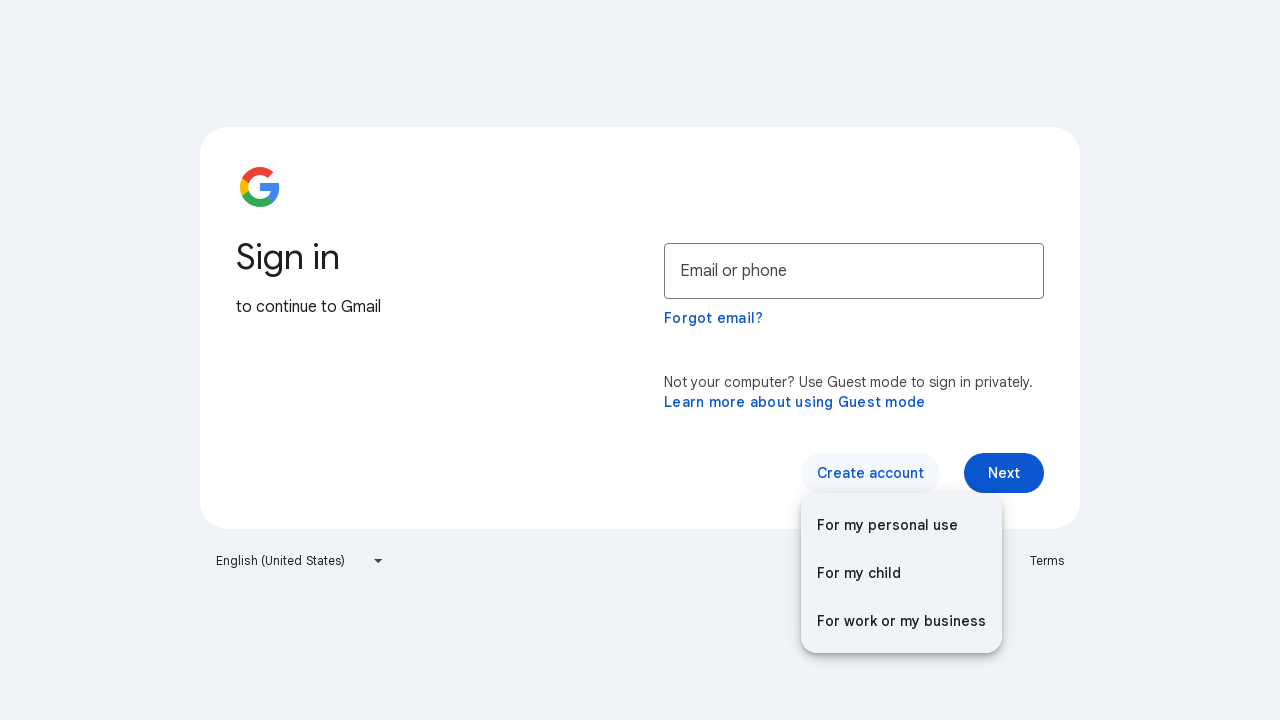

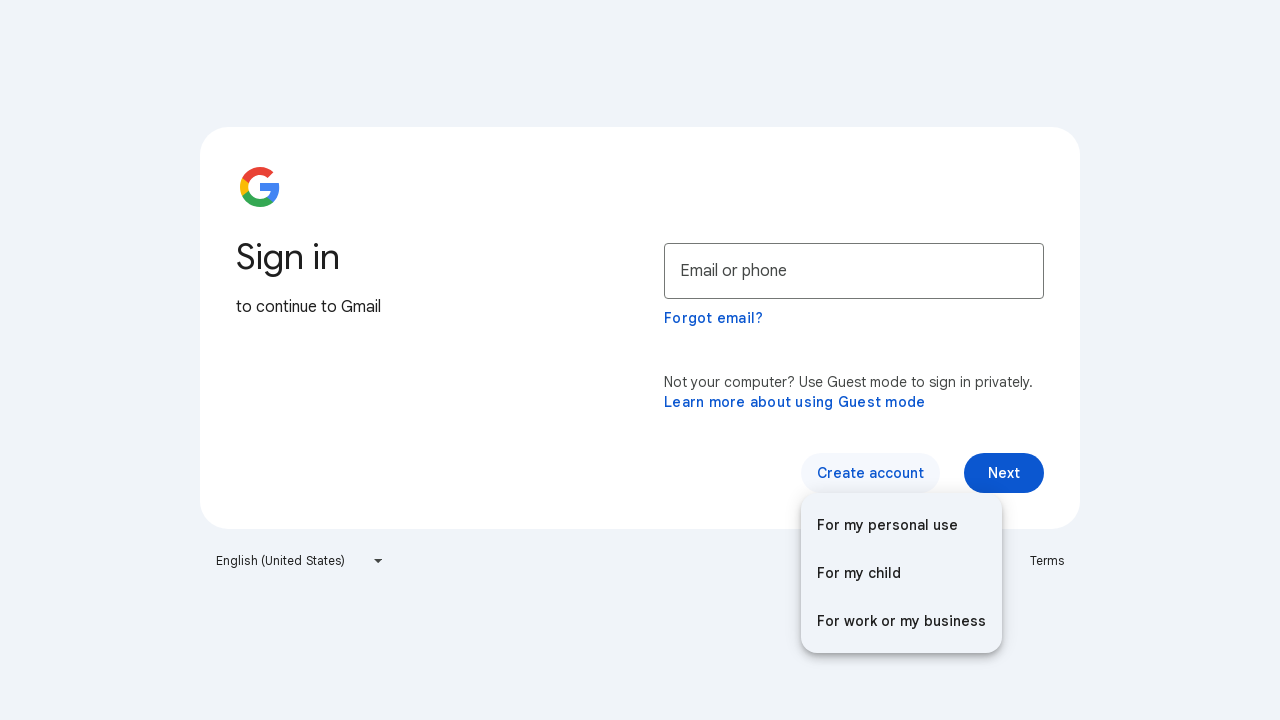